Tests clicking a button that becomes visible after a delay on the dynamic properties page

Starting URL: https://demoqa.com/dynamic-properties

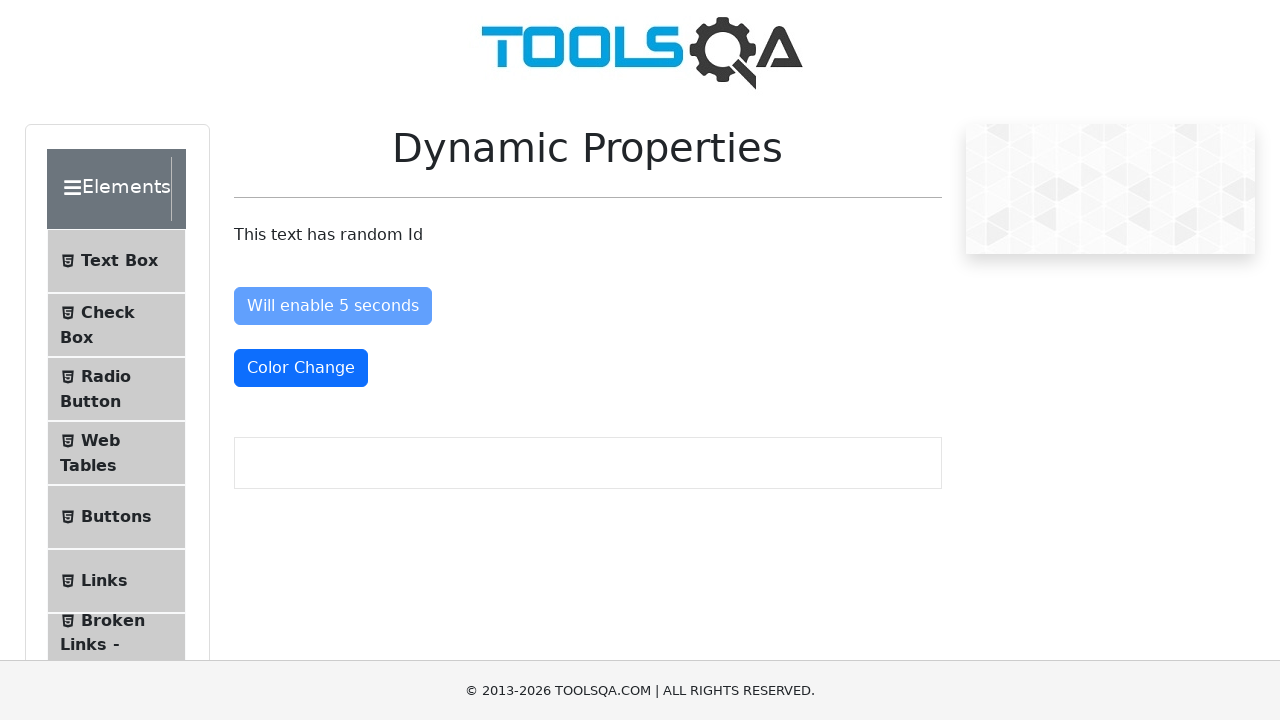

Waited for button to become visible after delay on dynamic properties page
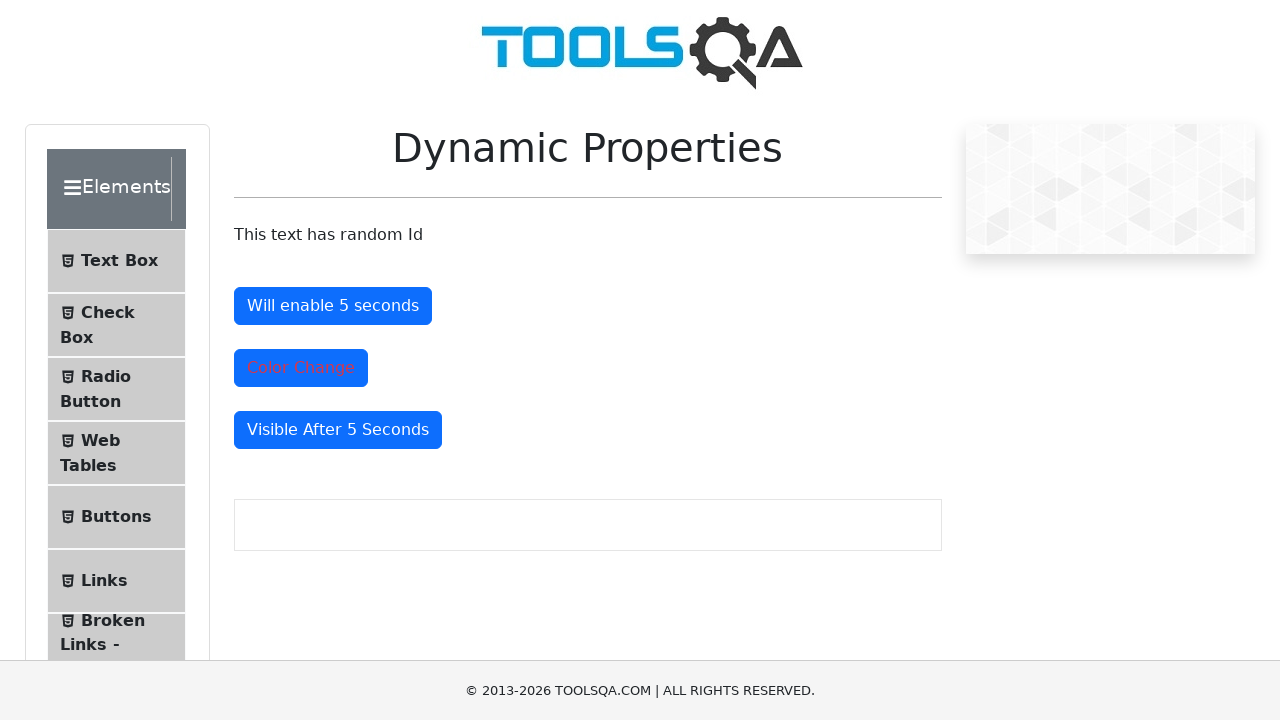

Clicked the dynamically visible button at (338, 430) on #visibleAfter
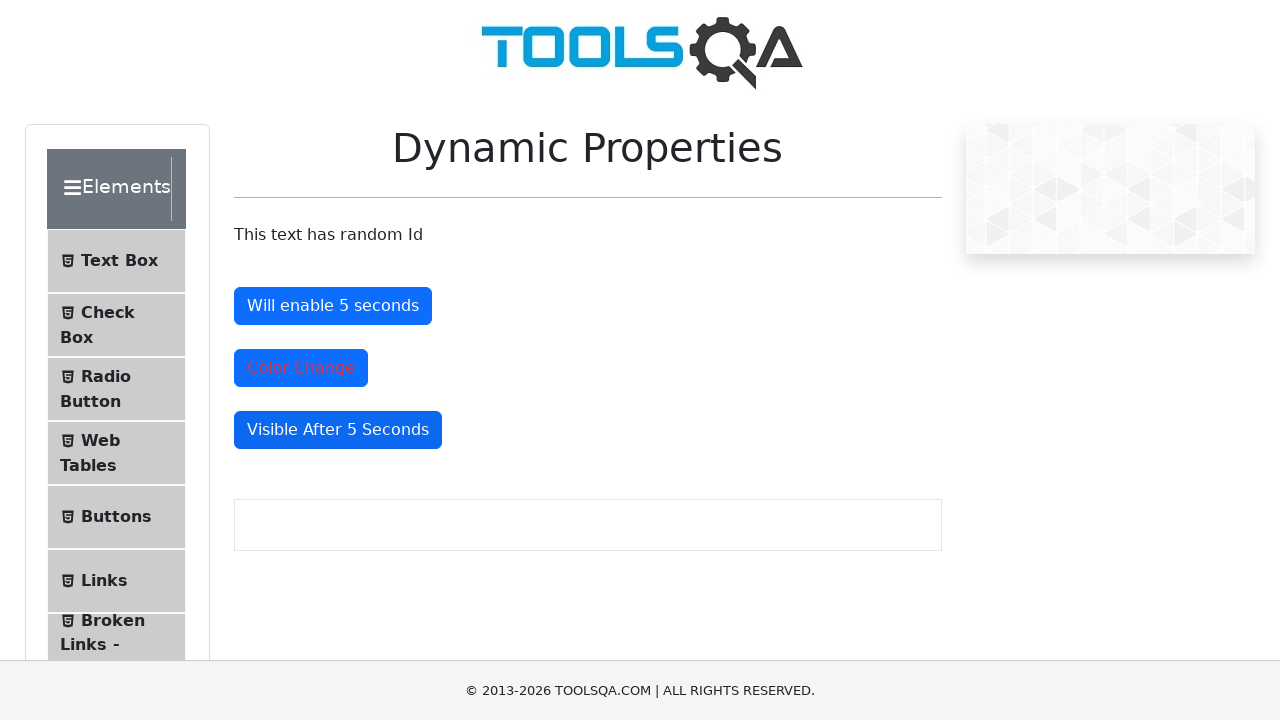

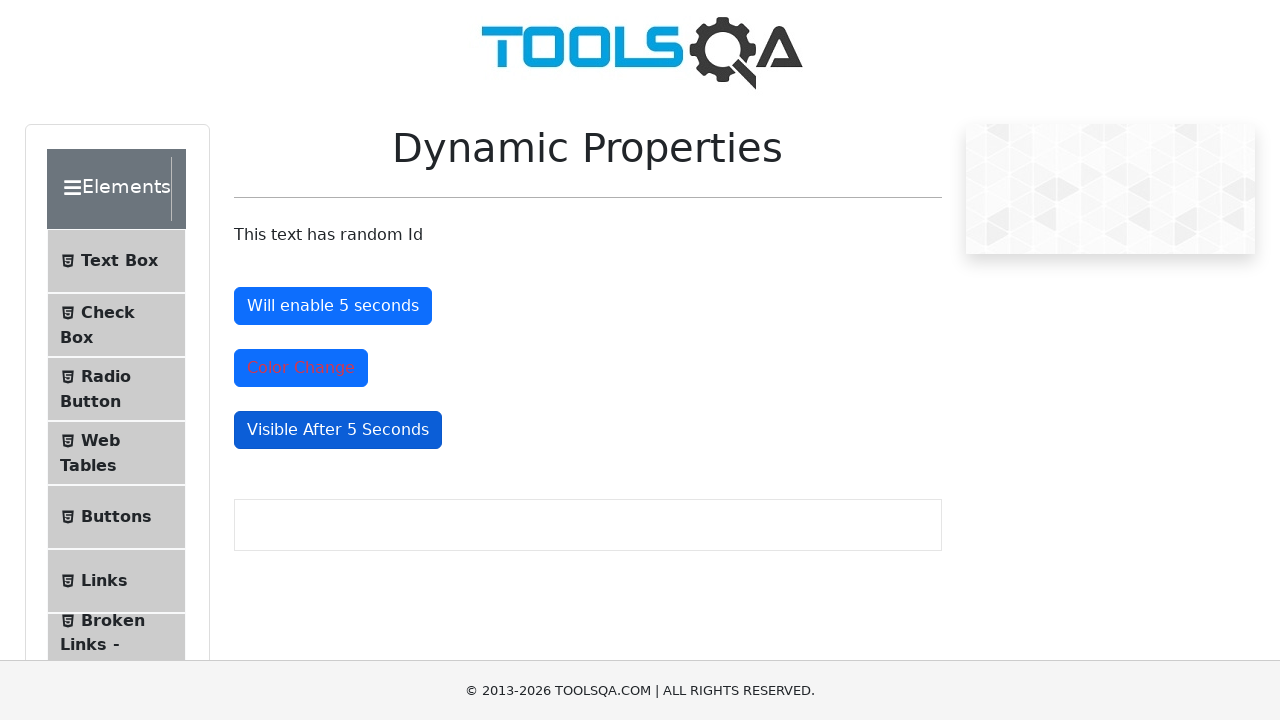